Tests browser window handling by clicking a button that opens a new tab, switching to the new tab, verifying the heading text, and then switching back to the main tab.

Starting URL: https://demoqa.com/browser-windows

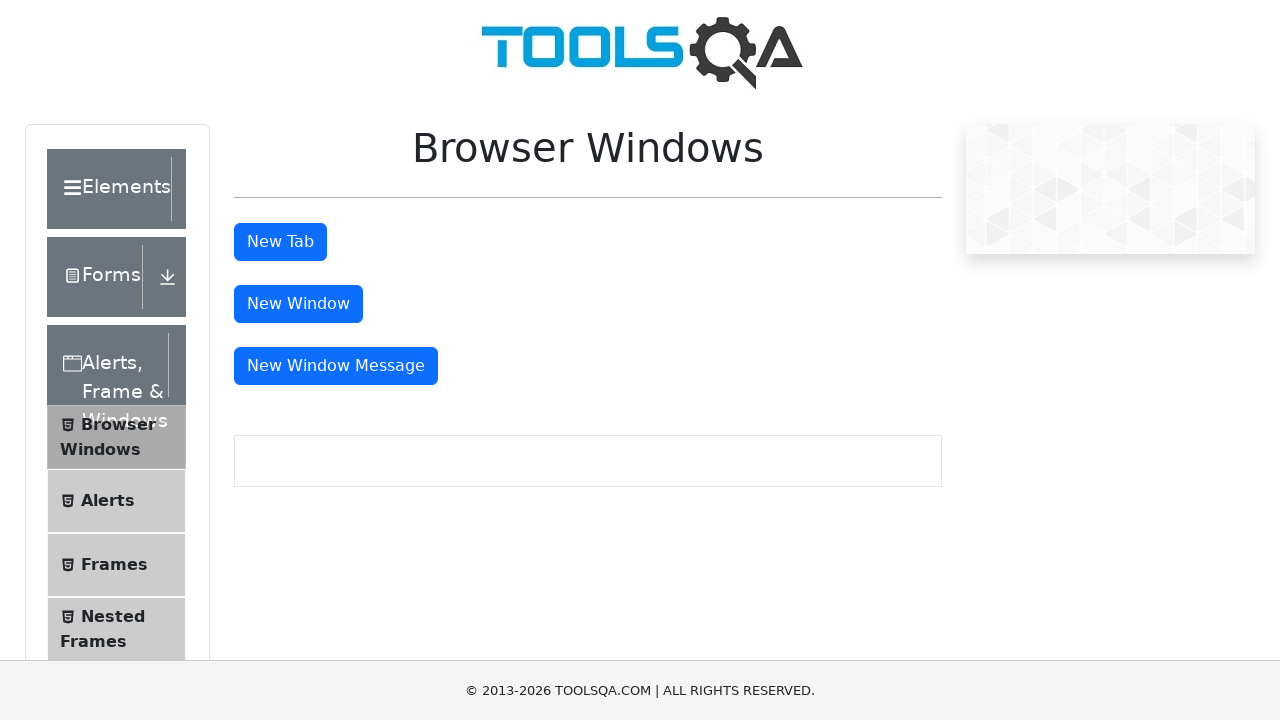

Stored main page reference
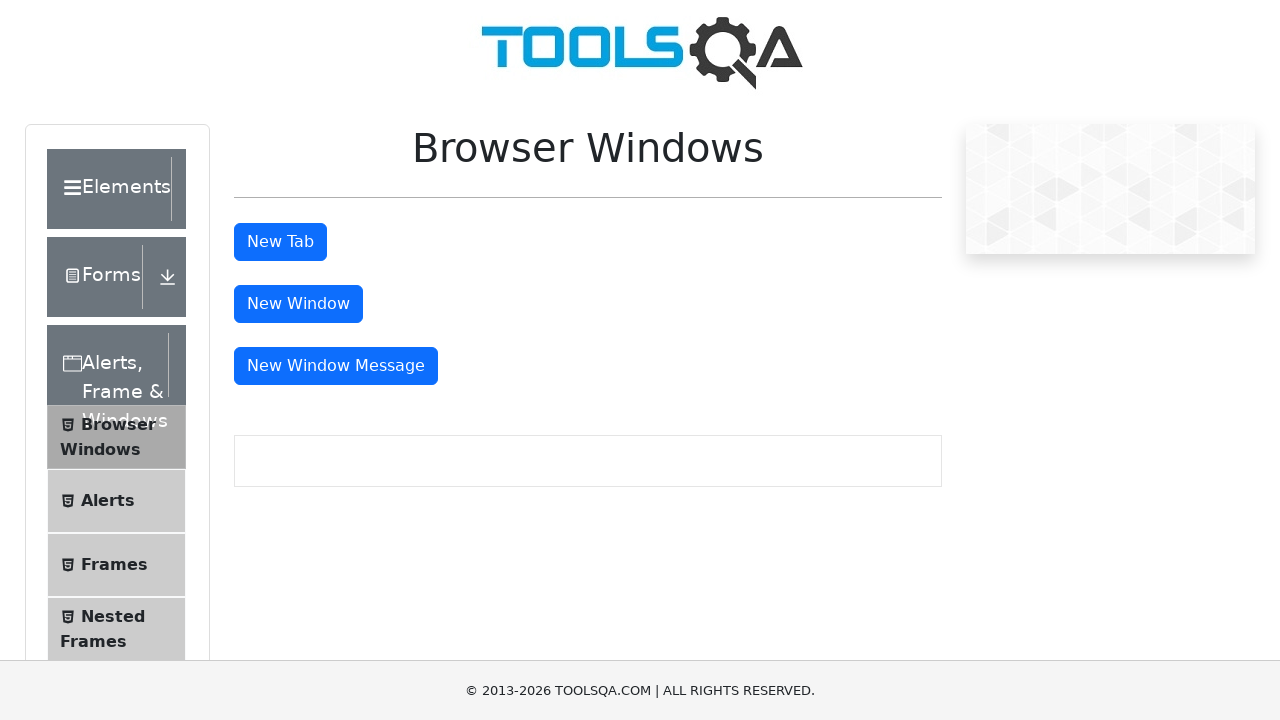

Clicked 'New Tab' button at (280, 242) on #tabButton
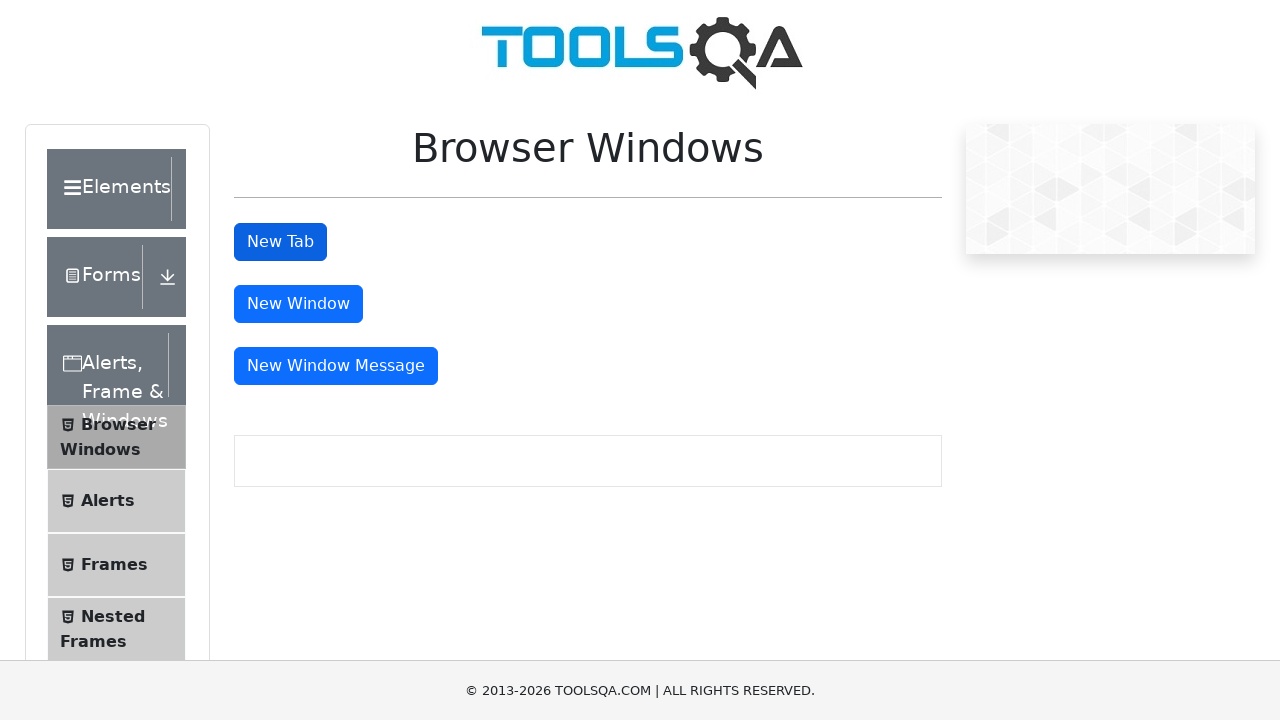

New tab opened after clicking button at (280, 242) on #tabButton
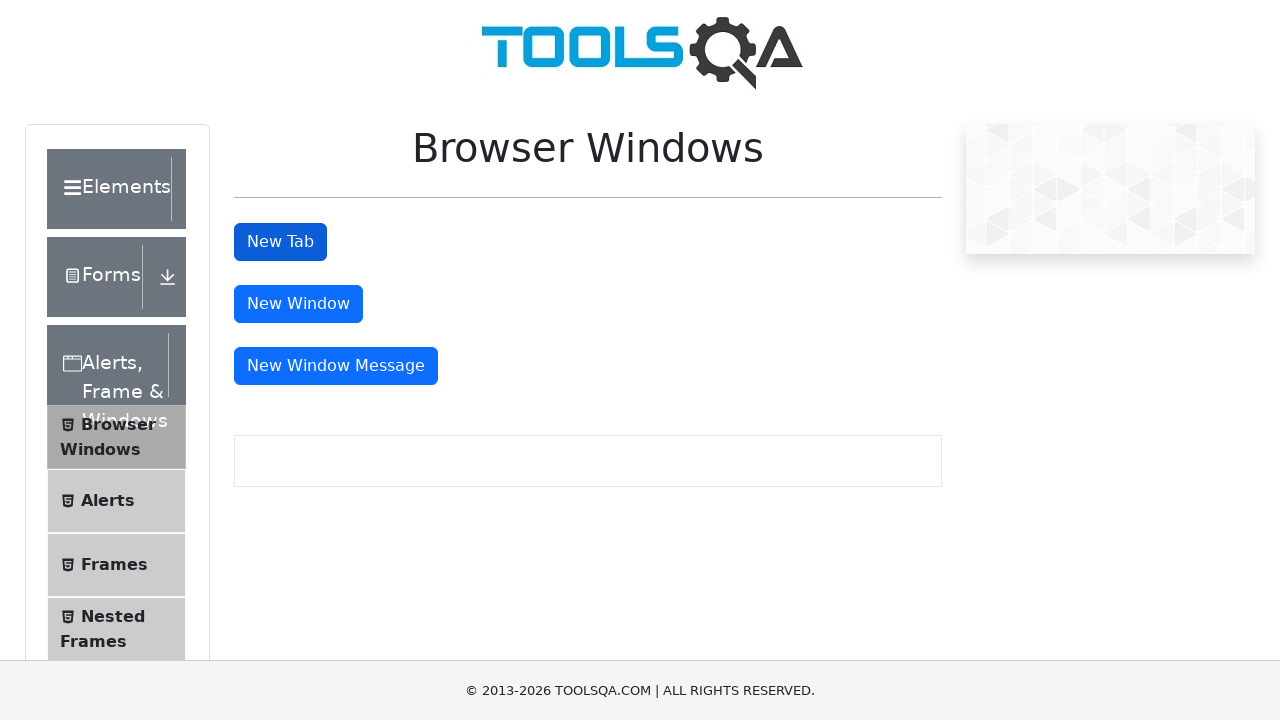

Retrieved new tab reference
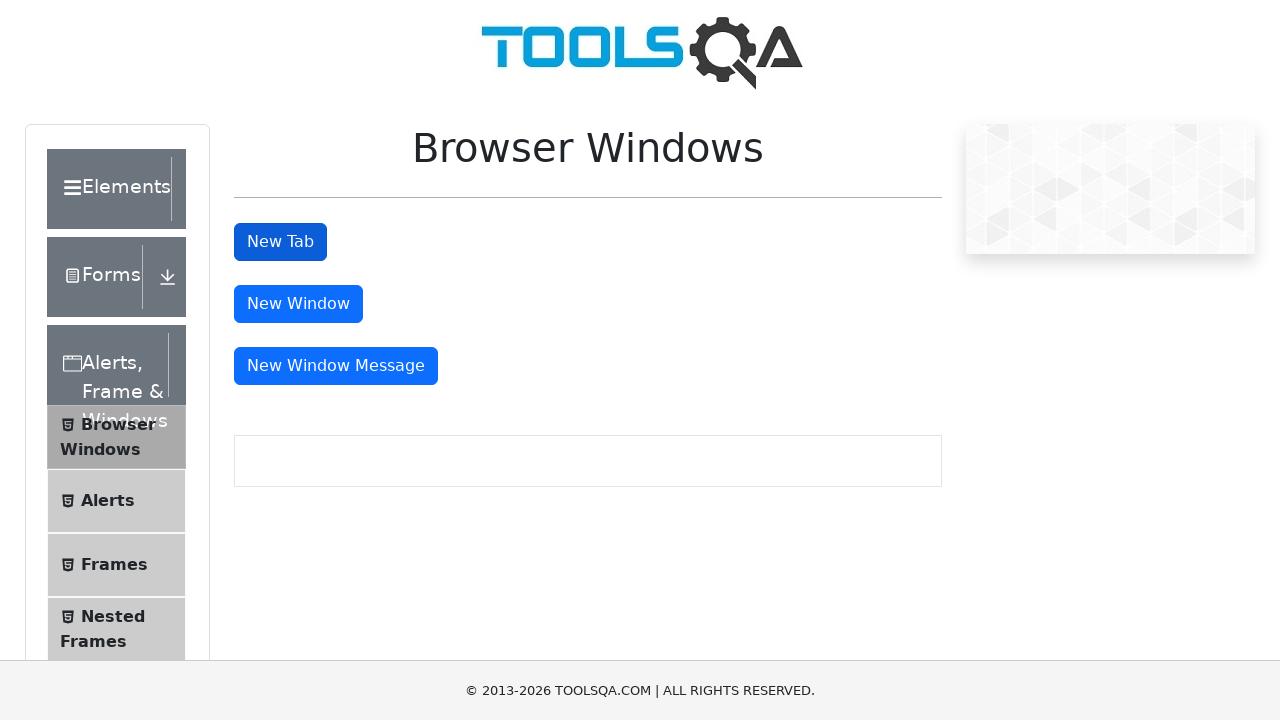

New tab finished loading
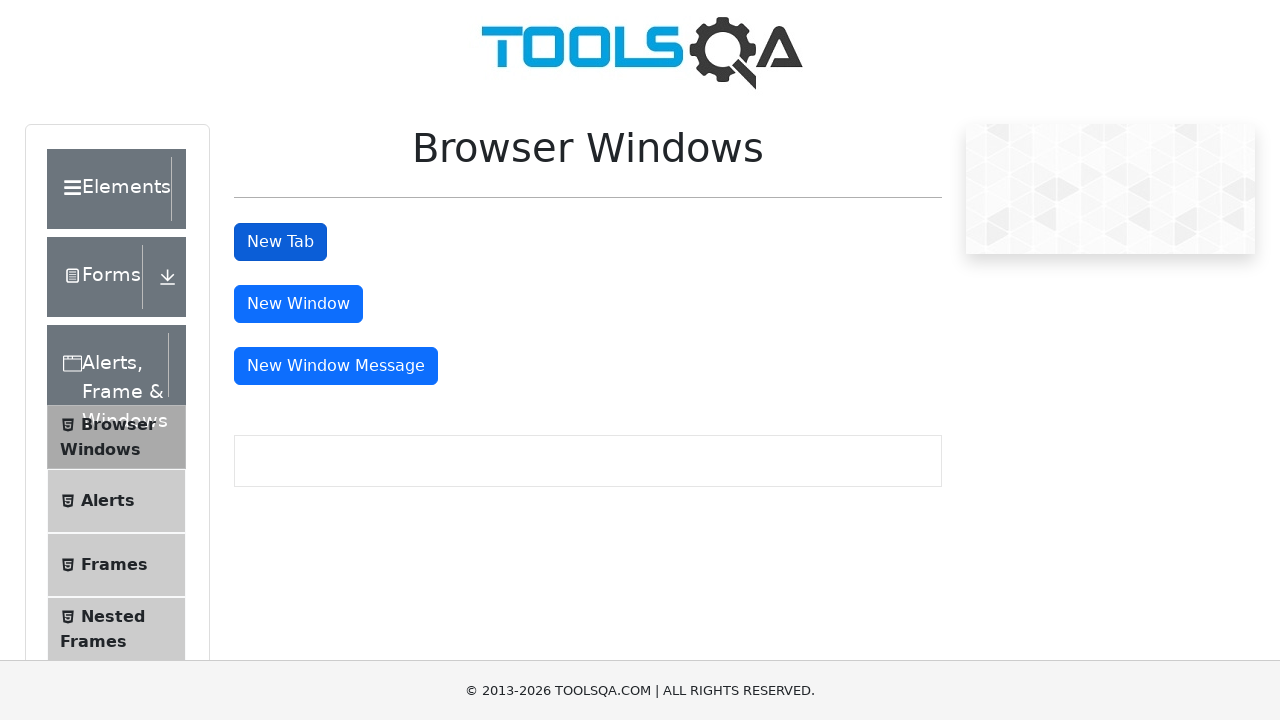

Retrieved heading text from new tab: 'This is a sample page'
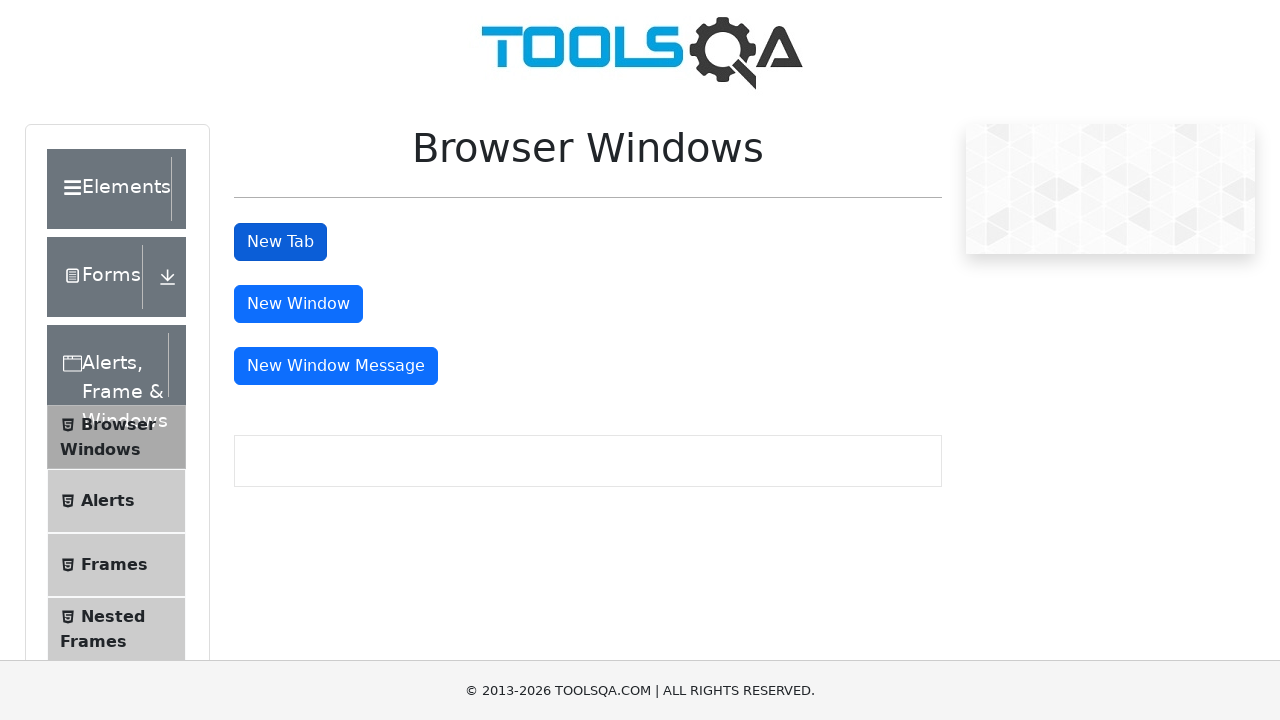

Switched back to main tab
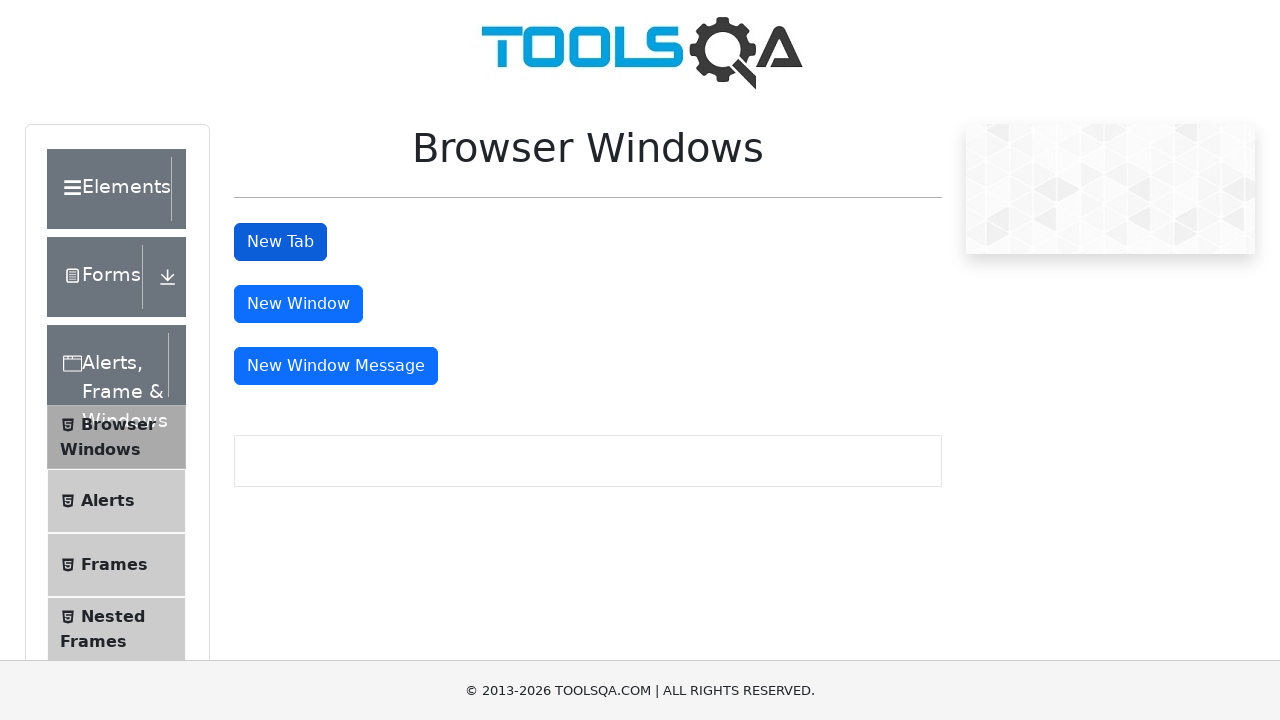

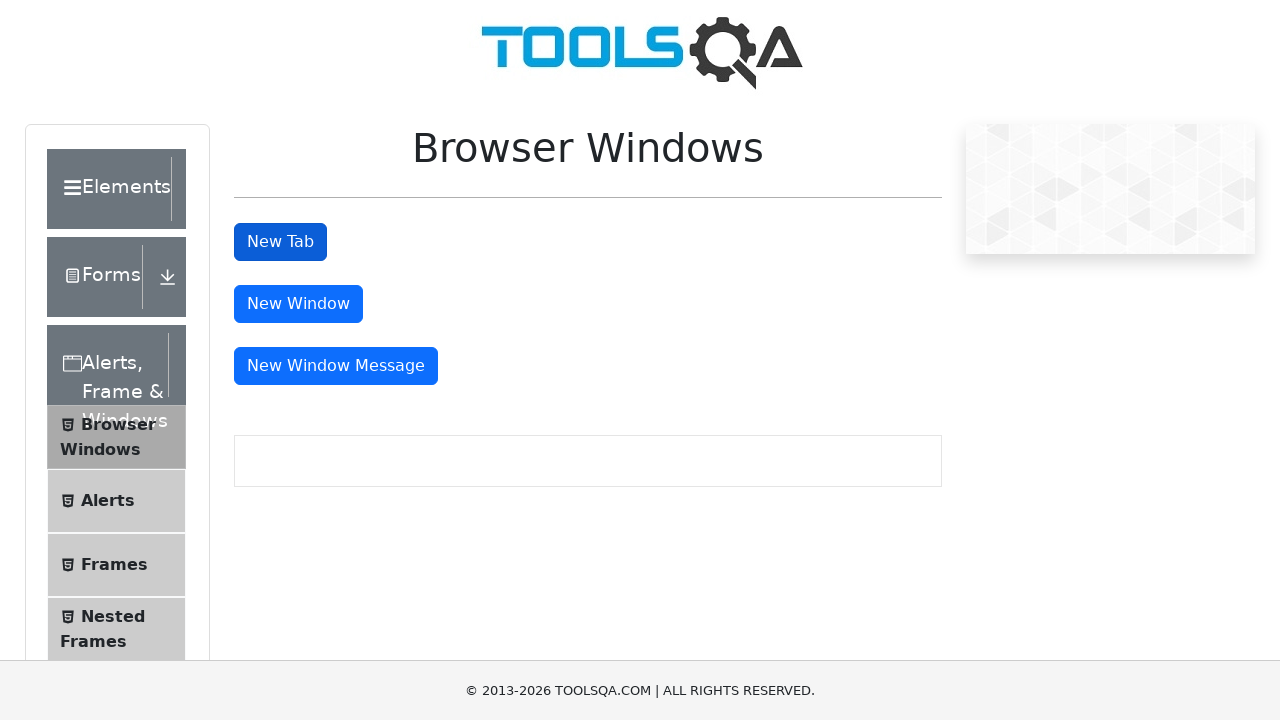